Tests JavaScript alert handling by triggering different types of alerts (alert and confirm dialogs) and interacting with them

Starting URL: https://rahulshettyacademy.com/AutomationPractice/

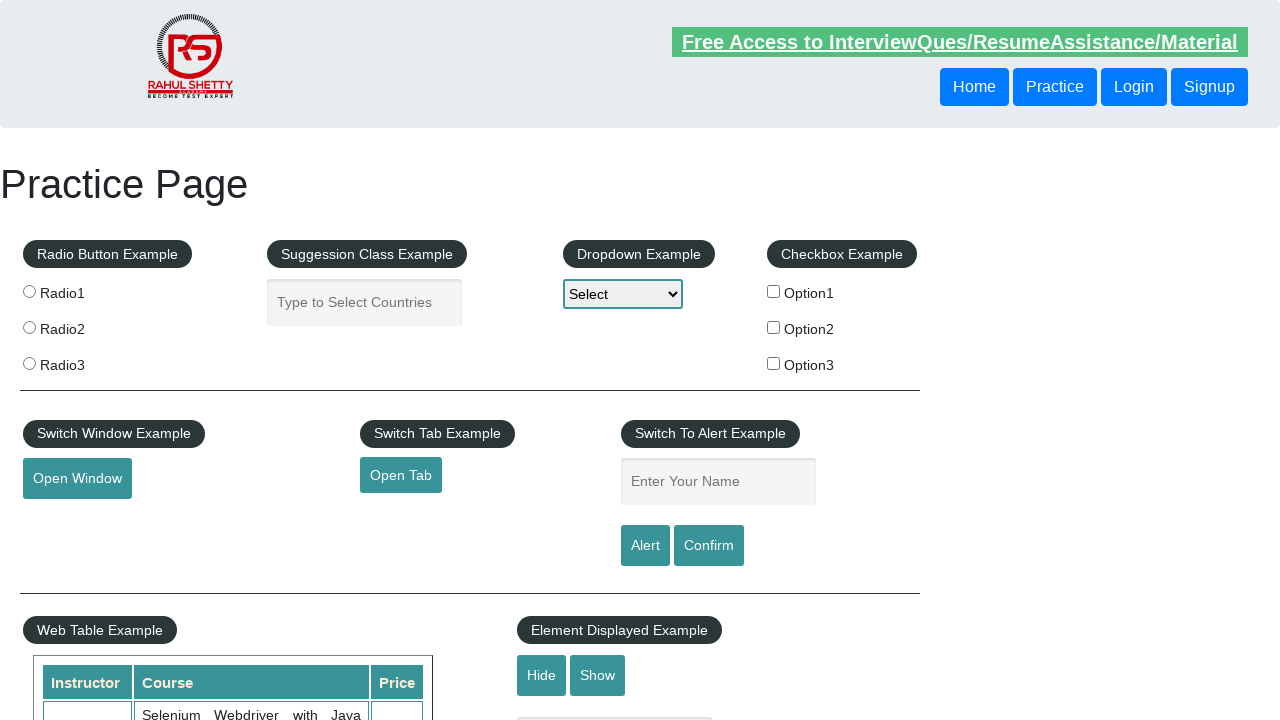

Filled name field with 'Udit' on #name
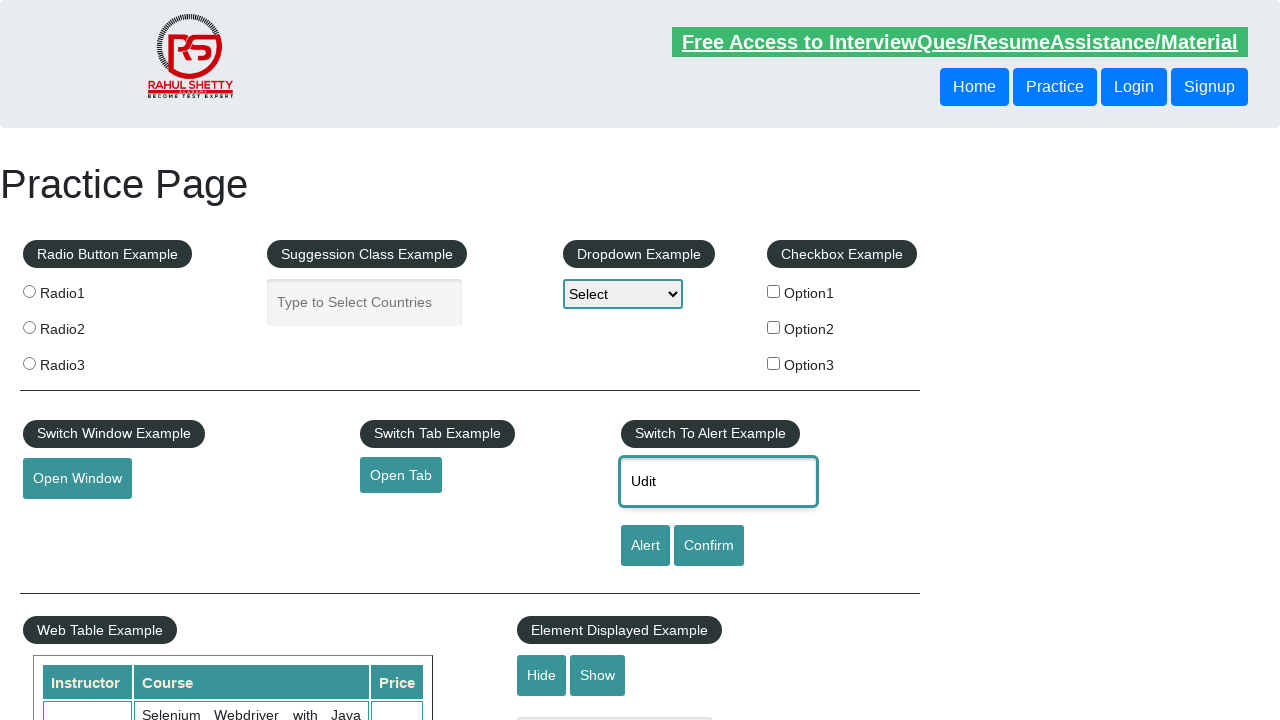

Clicked alert button to trigger alert dialog at (645, 546) on #alertbtn
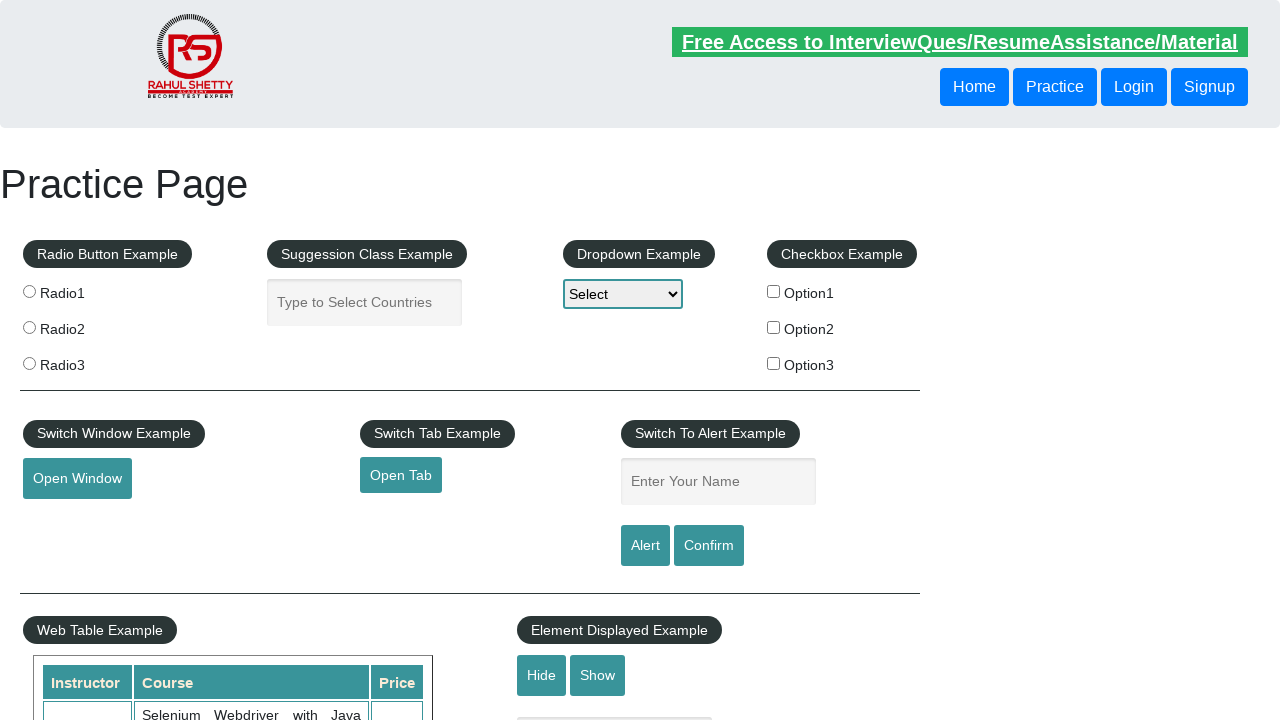

Registered dialog handler to accept alerts
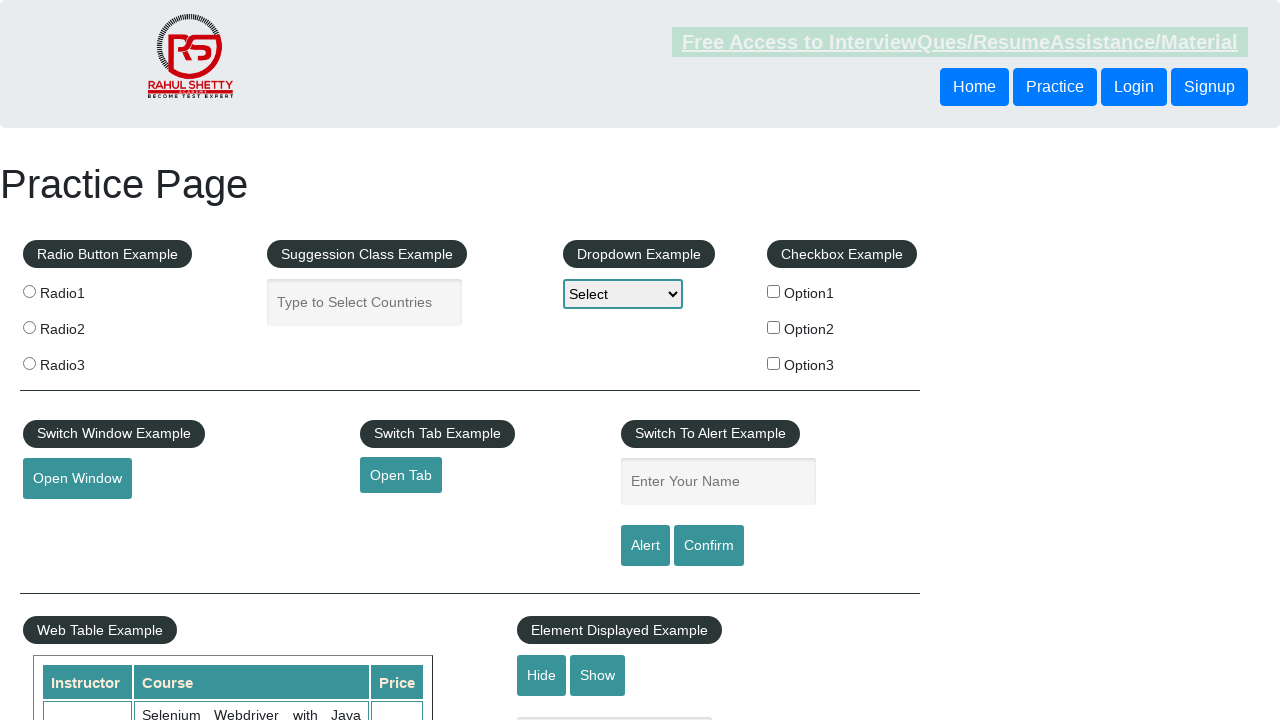

Clicked alert button again to trigger and handle alert dialog at (645, 546) on #alertbtn
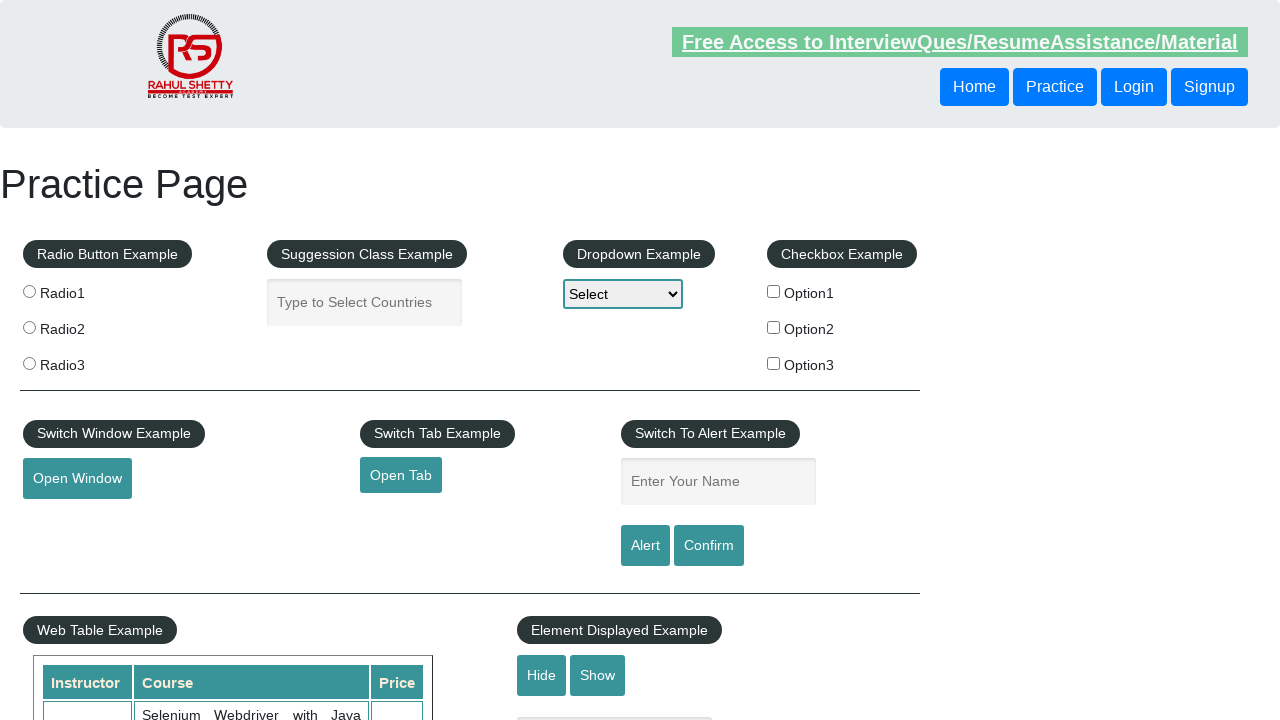

Clicked confirm button to trigger confirm dialog at (709, 546) on #confirmbtn
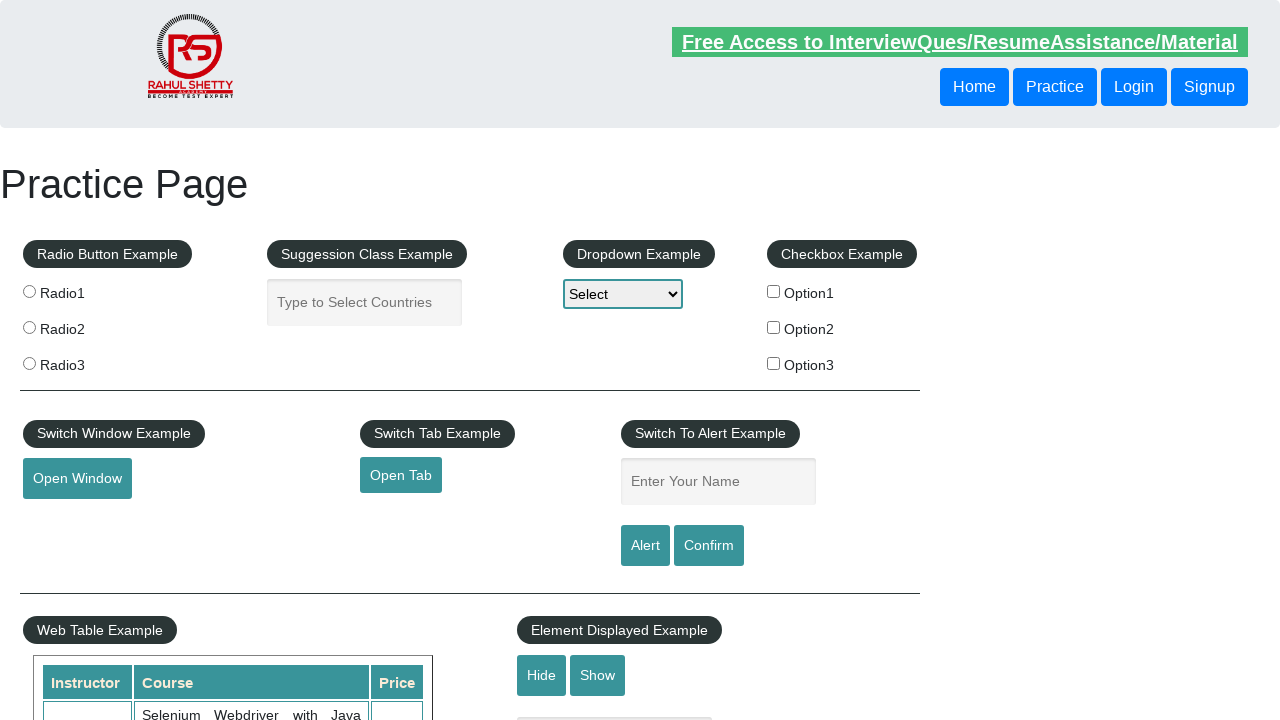

Registered dialog handler to dismiss confirm dialog
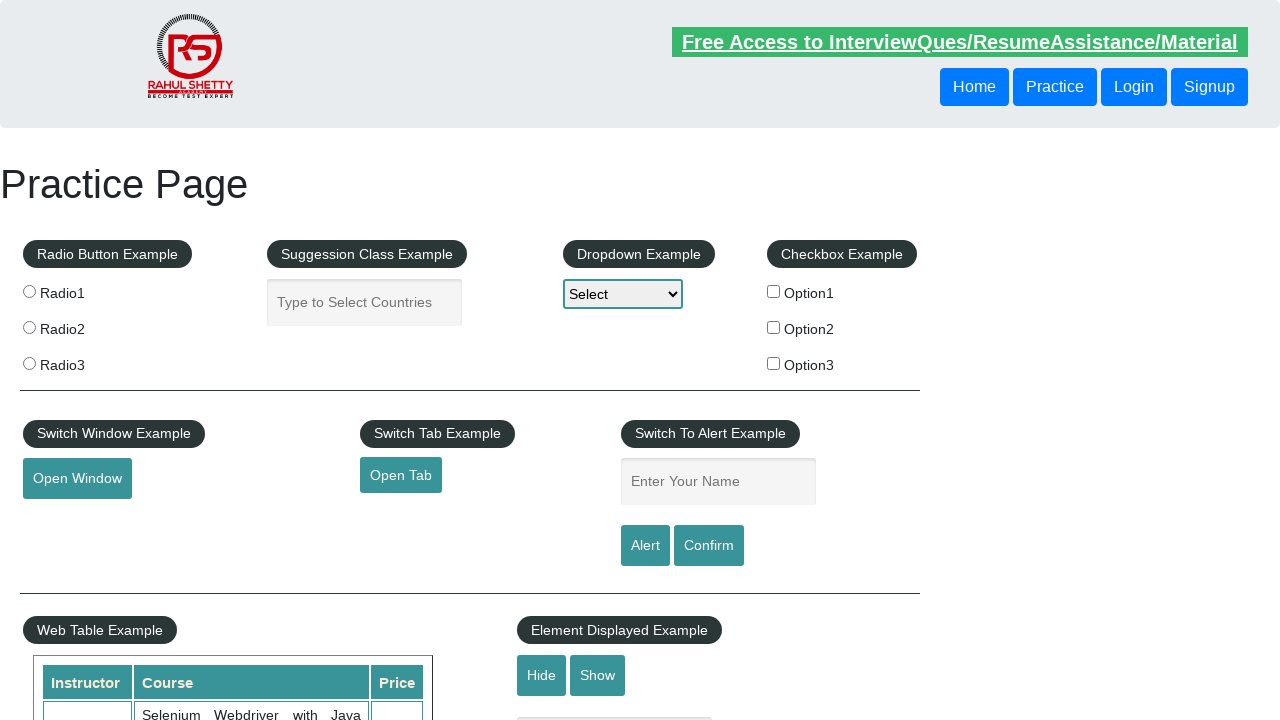

Clicked confirm button again to trigger and dismiss confirm dialog at (709, 546) on #confirmbtn
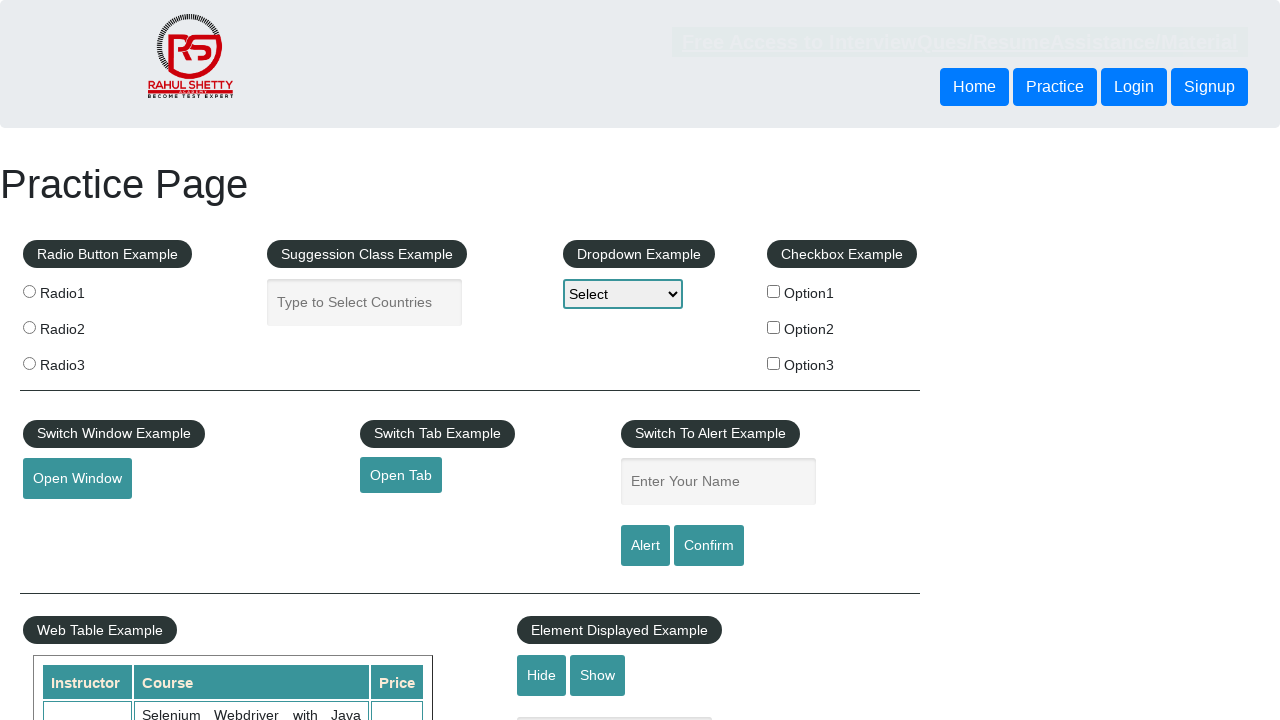

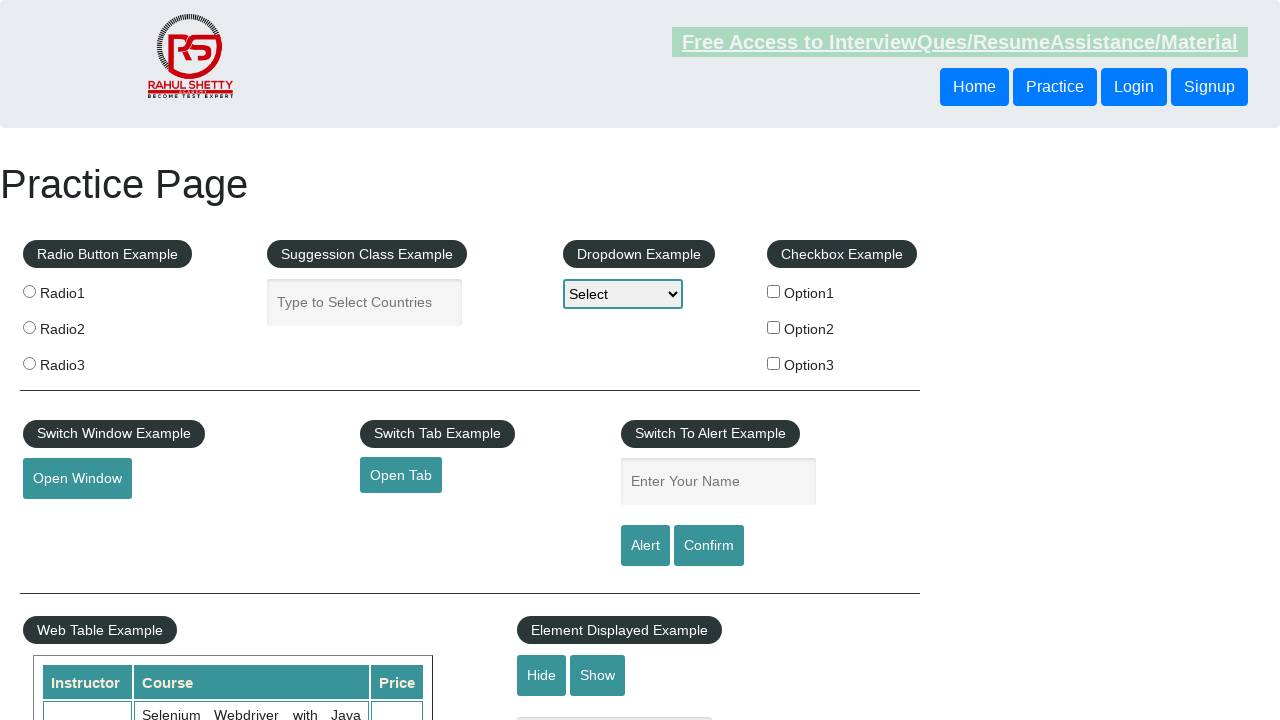